Demonstrates click-hold-move-release sequence by clicking and holding on source element, moving to target element, then releasing the mouse button.

Starting URL: https://crossbrowsertesting.github.io/drag-and-drop

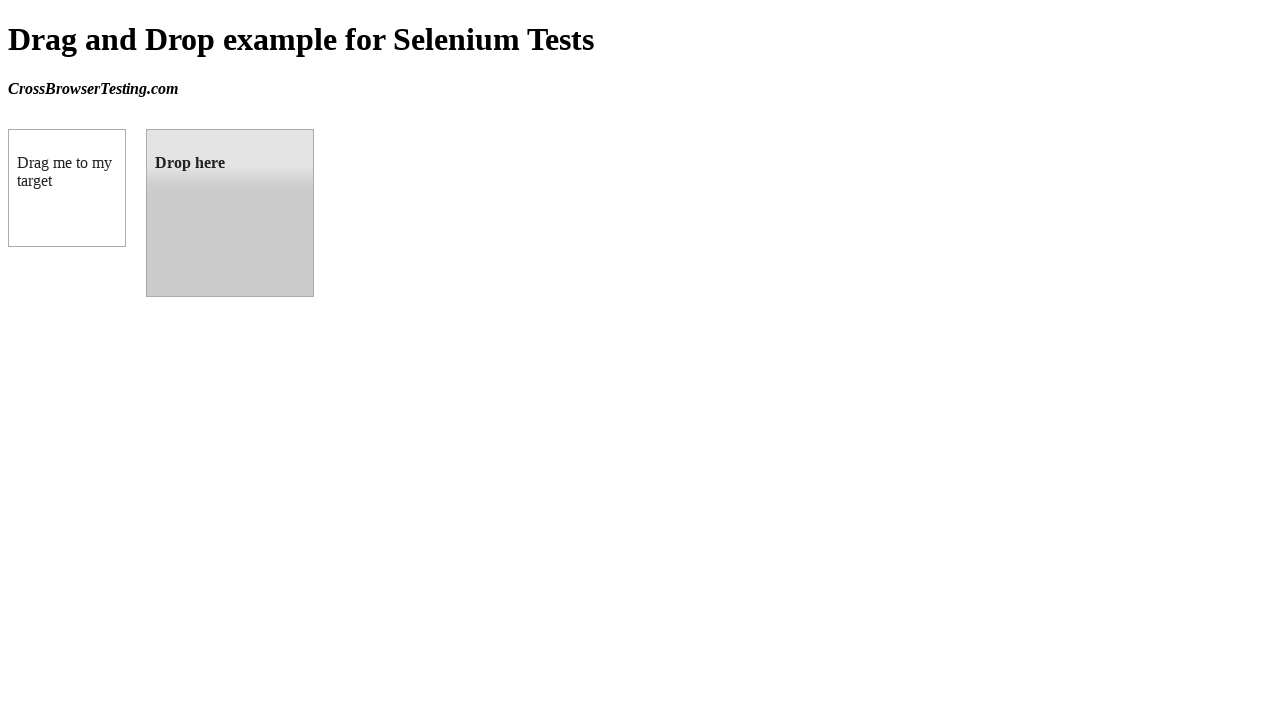

Located source element (draggable box)
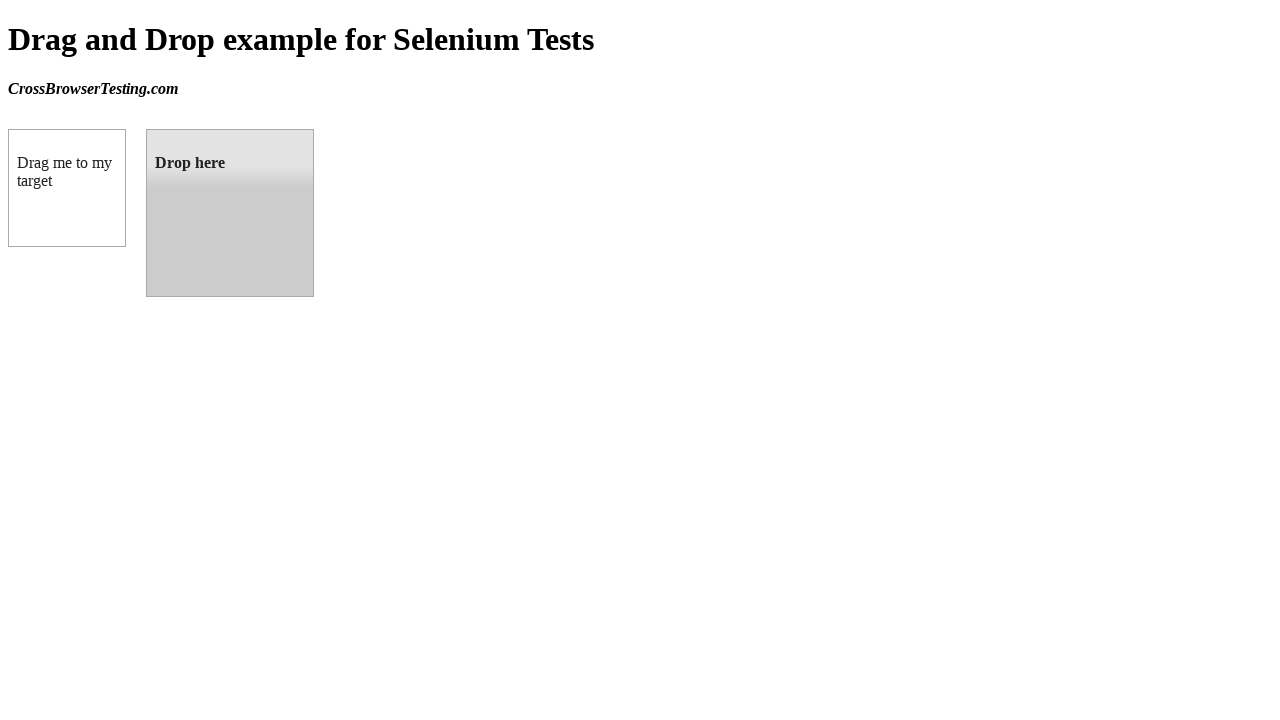

Located target element (droppable box)
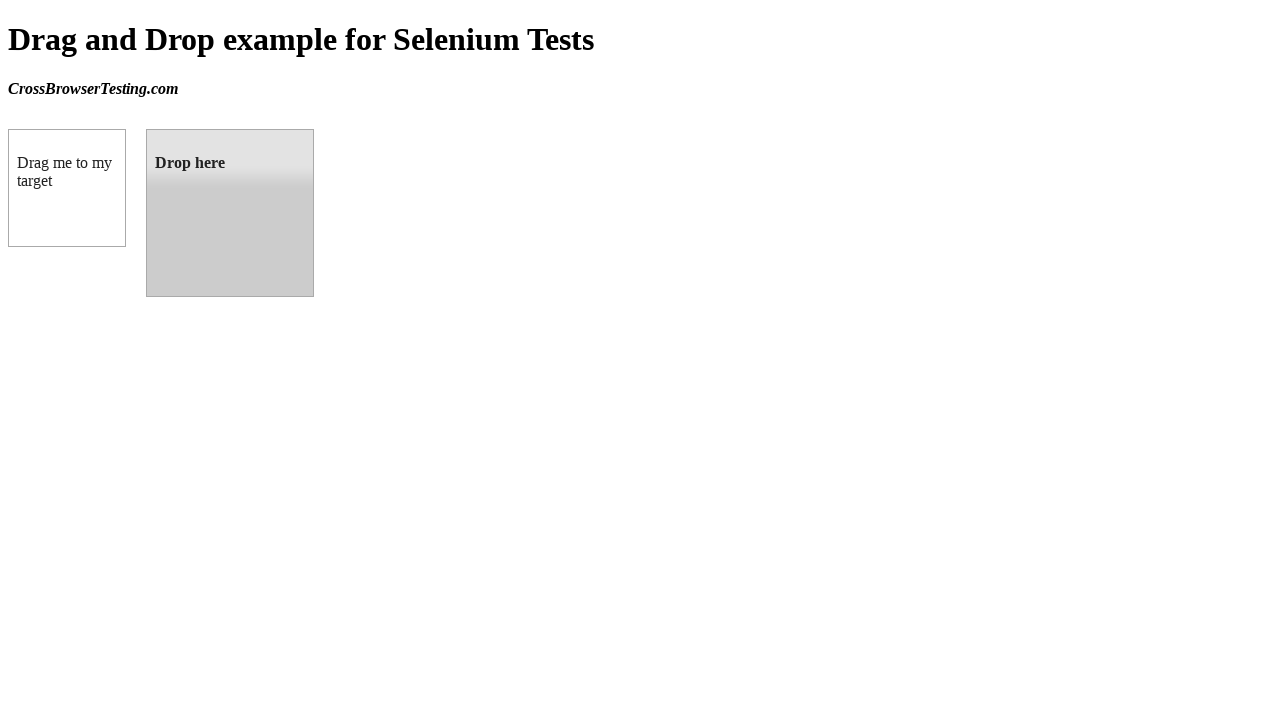

Retrieved bounding box for source element
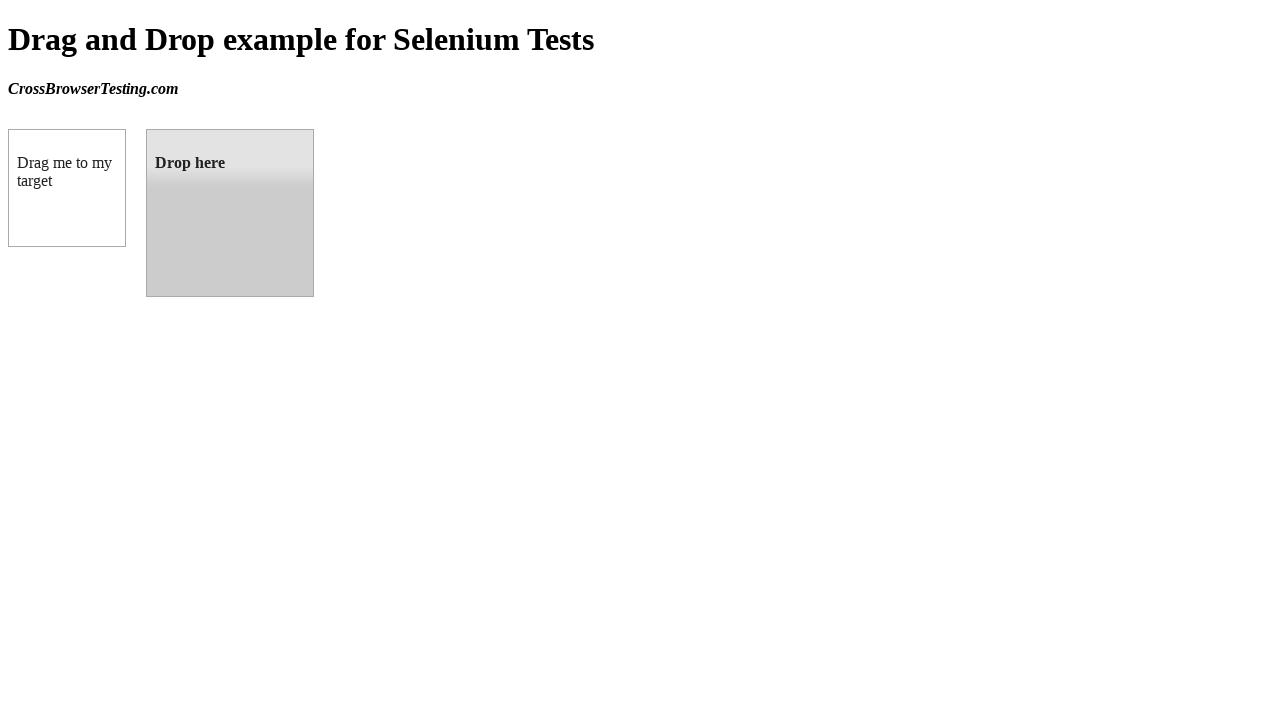

Retrieved bounding box for target element
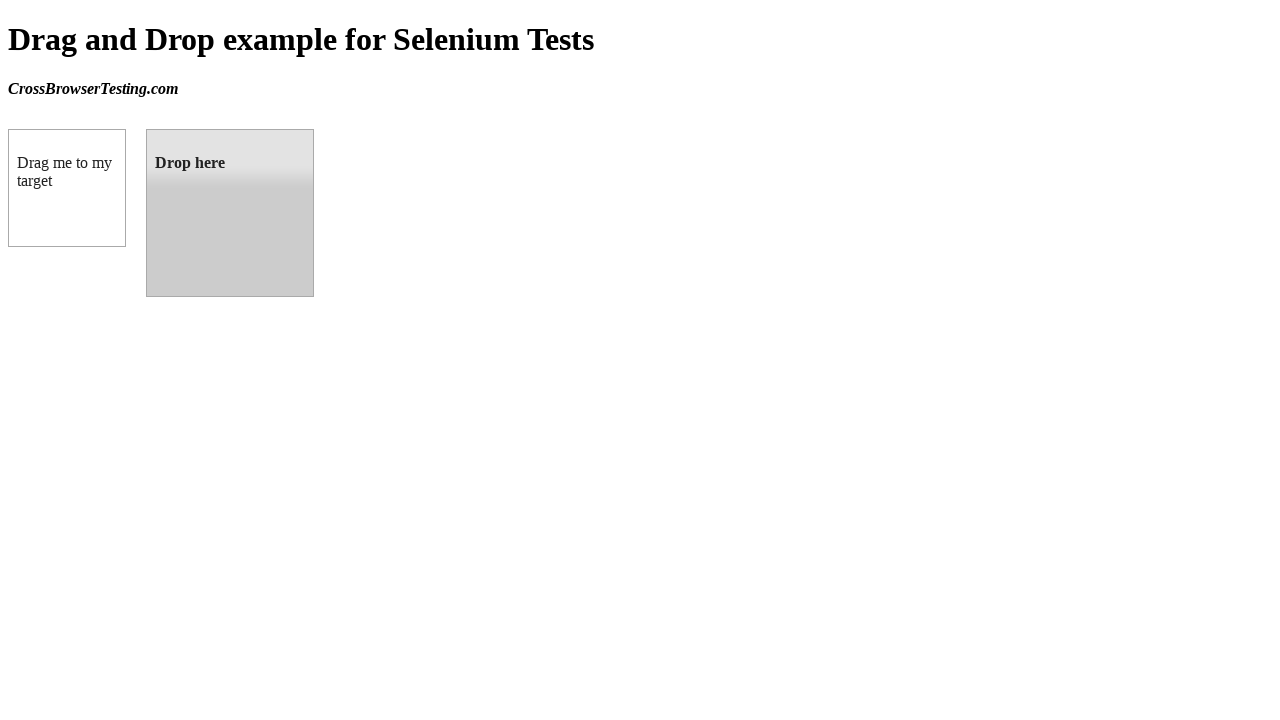

Moved mouse to center of source element at (67, 188)
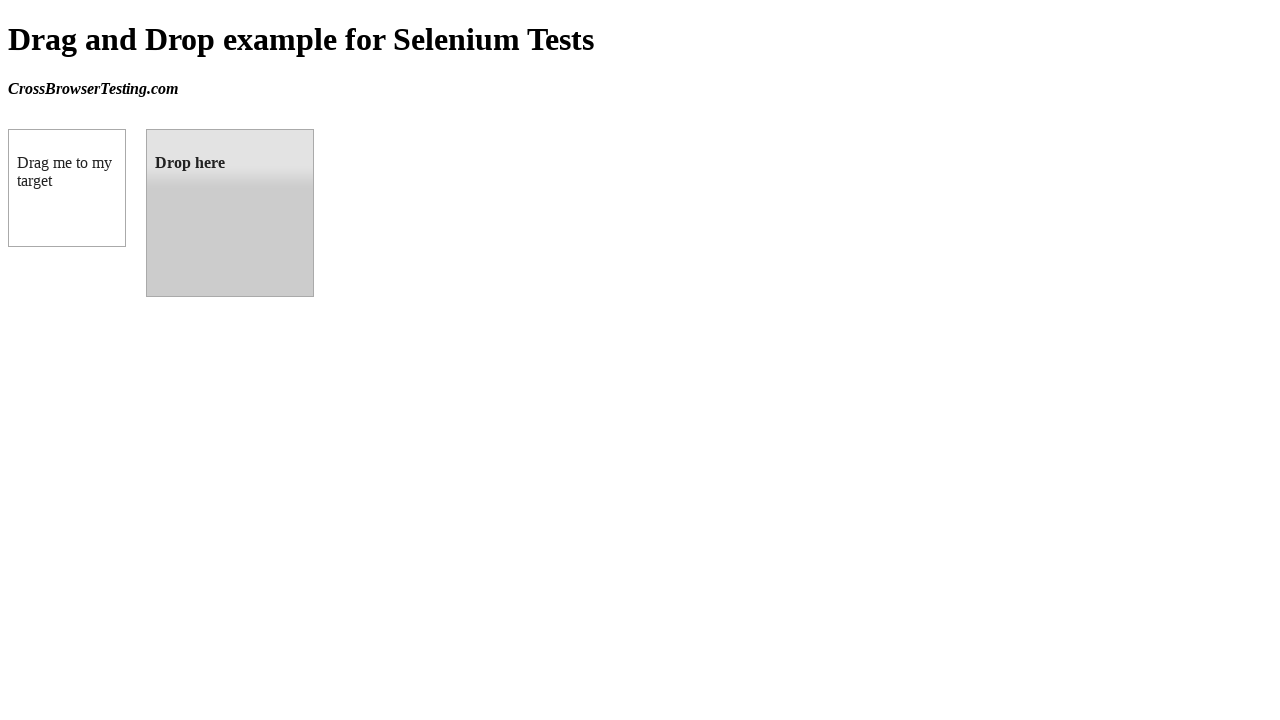

Pressed and held mouse button on source element at (67, 188)
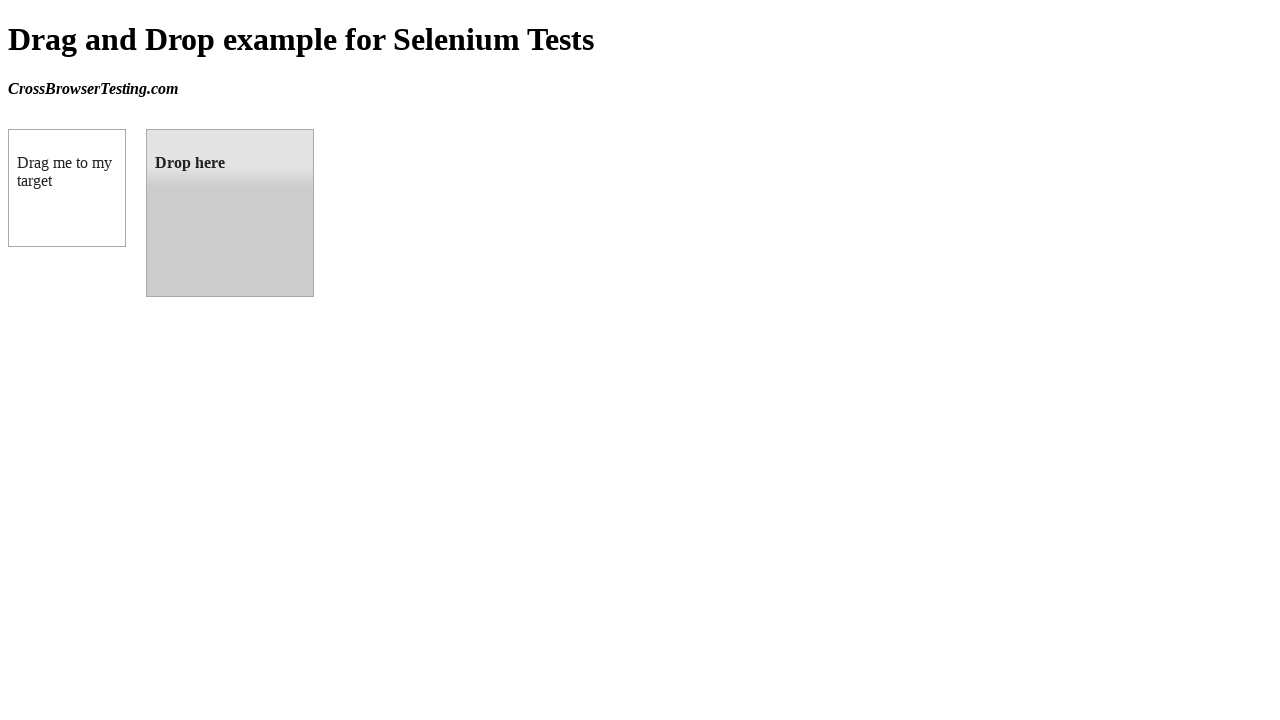

Moved mouse to center of target element while holding button at (230, 213)
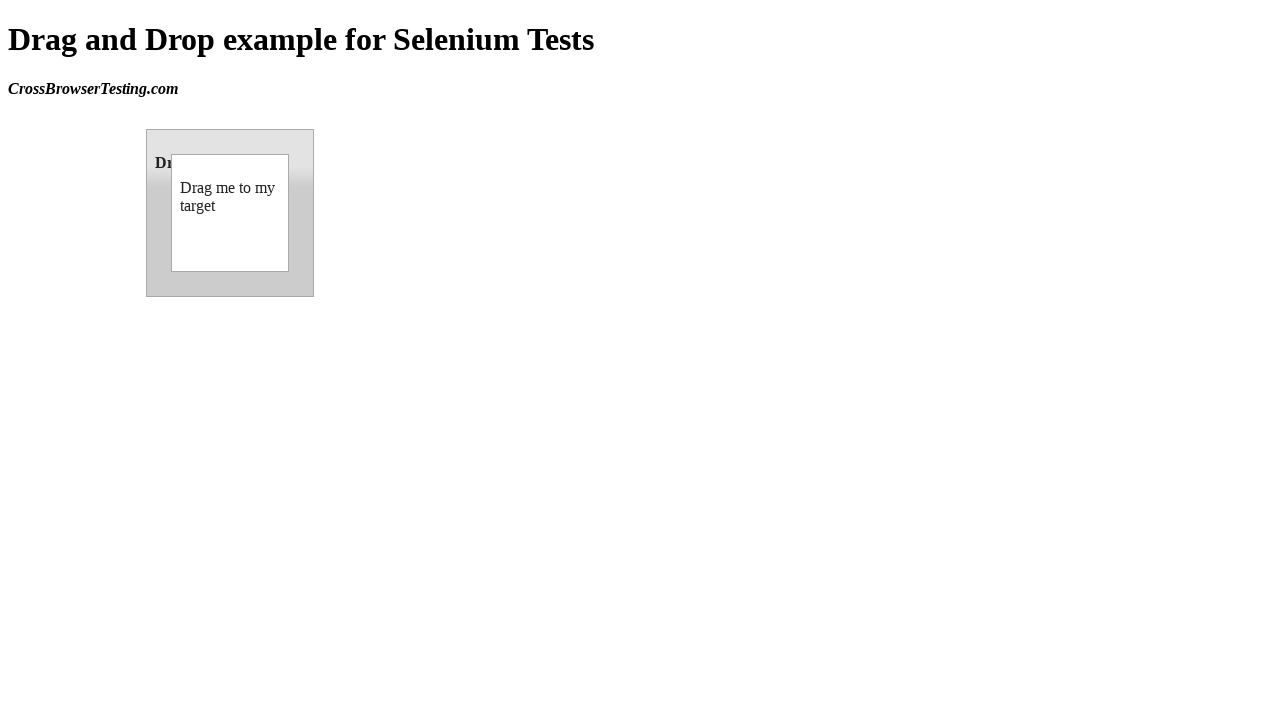

Released mouse button to complete drag-and-drop operation at (230, 213)
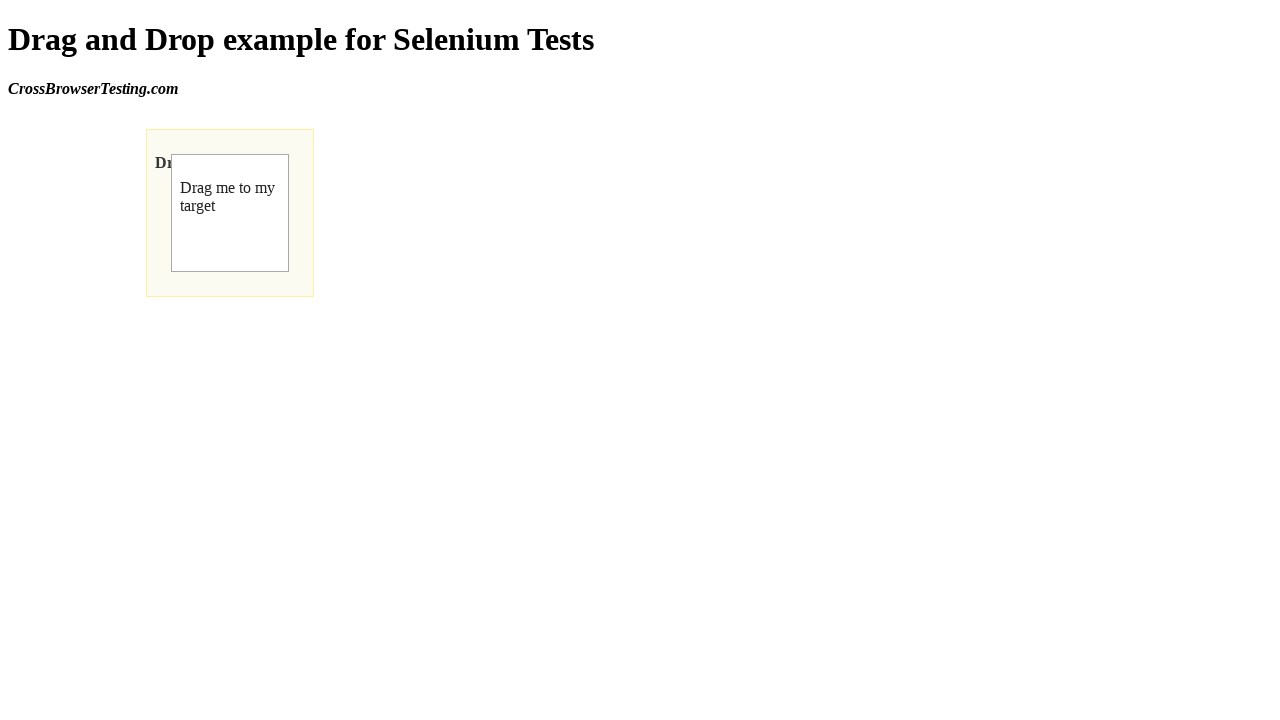

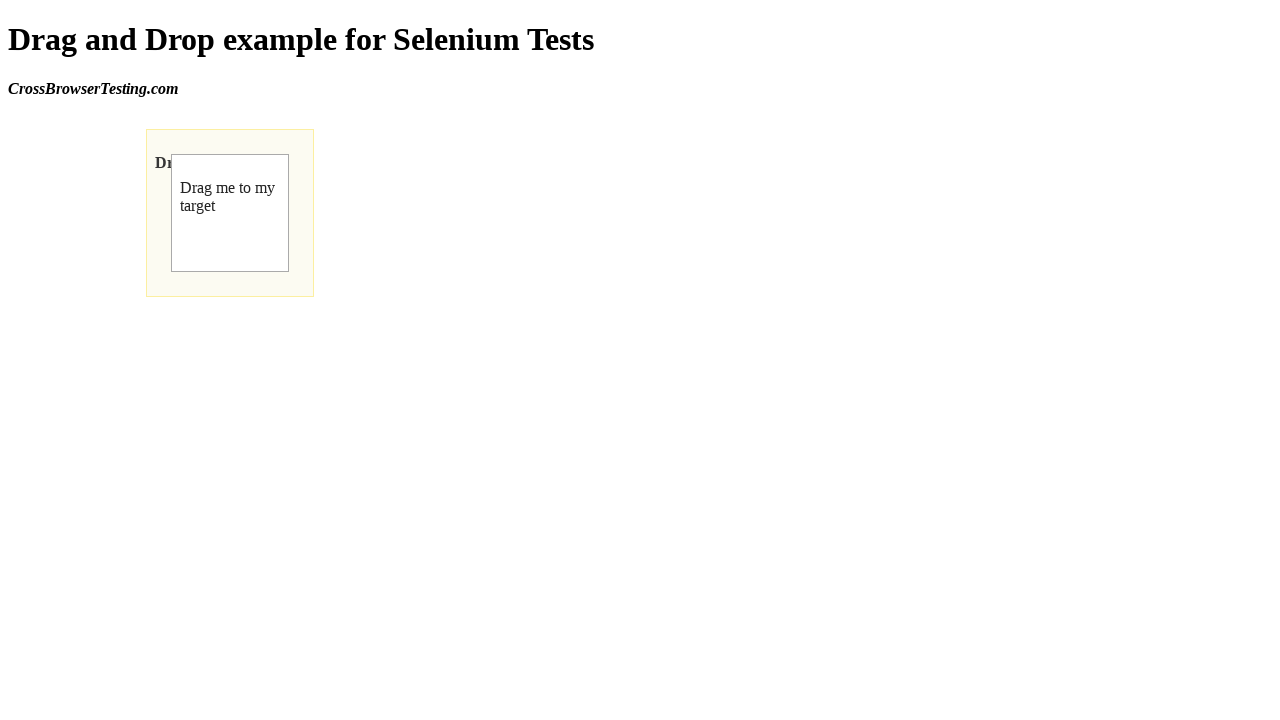